Tests alert handling functionality by navigating to the alerts section and accepting a JavaScript alert box

Starting URL: https://demo.automationtesting.in/Register.html

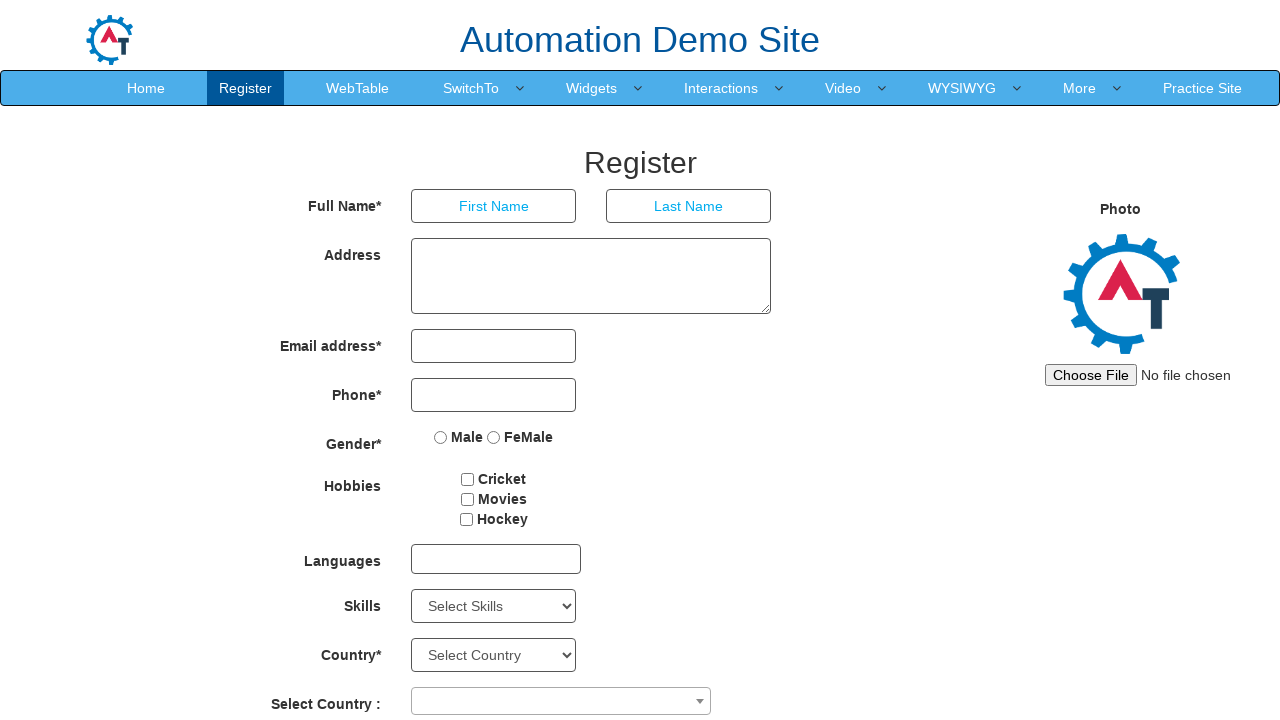

Clicked on Switch tab/link at (471, 88) on xpath=//a[contains(text(),'Switch')]
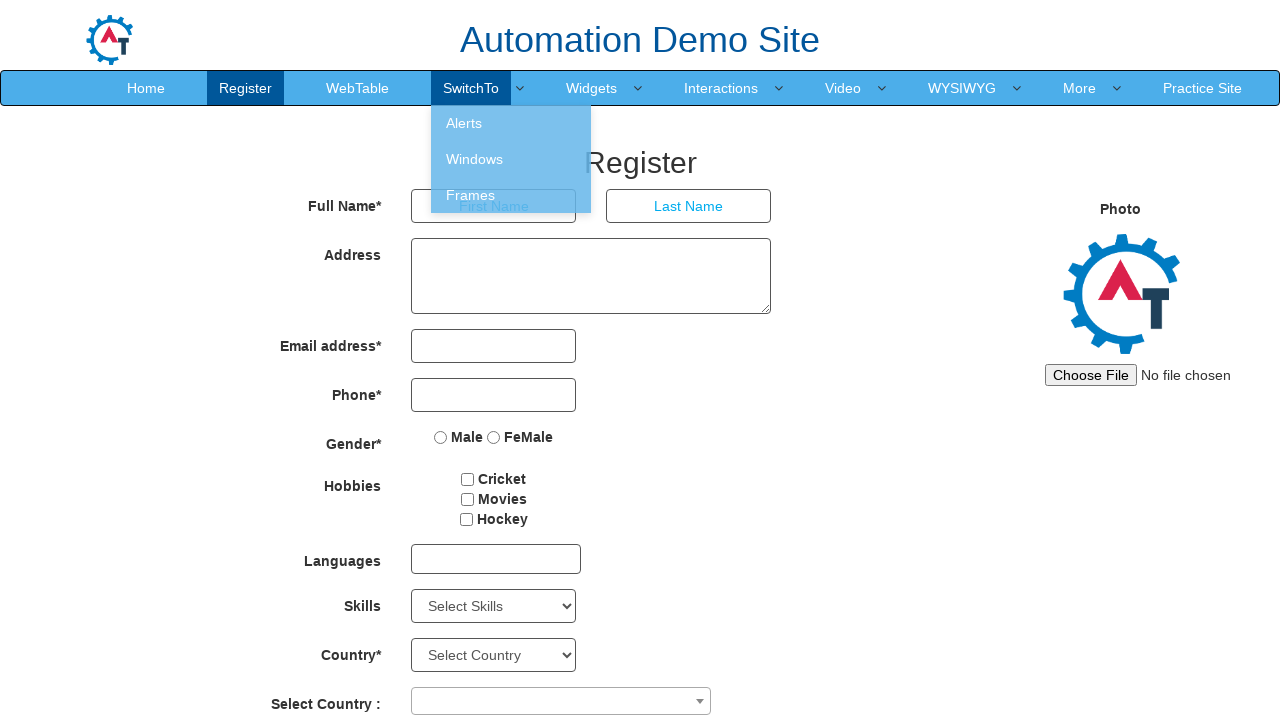

Clicked on Alert option at (511, 123) on xpath=//a[contains(text(),'Alert')]
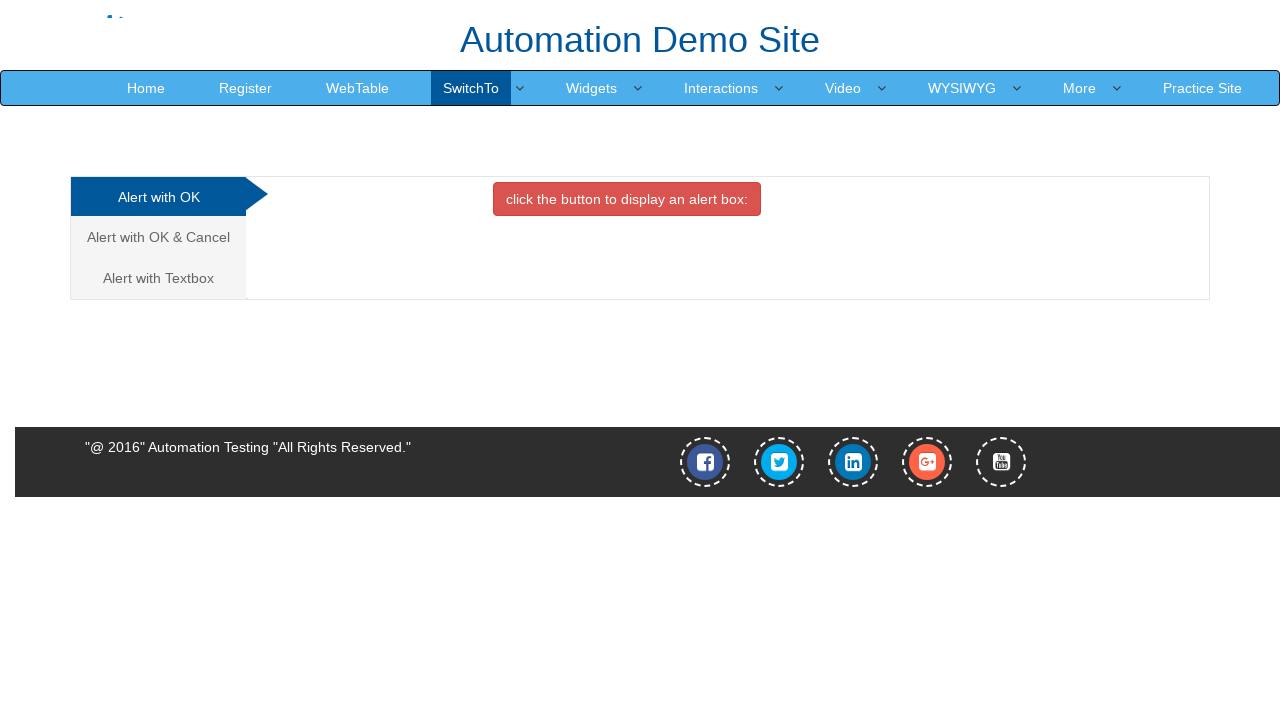

Clicked on Alert with OK option at (158, 197) on xpath=//a[contains(text(),'Alert with OK')]
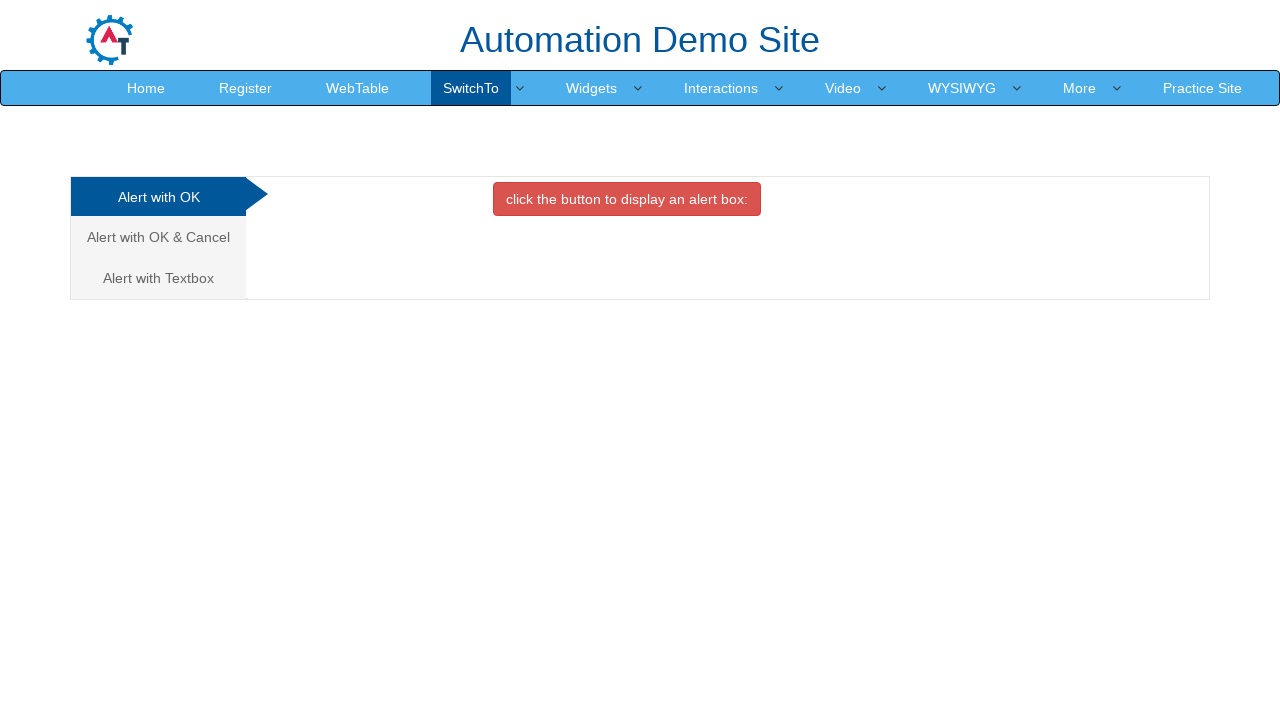

Clicked the alert box button at (627, 199) on xpath=//button[contains(text(),'alert box')]
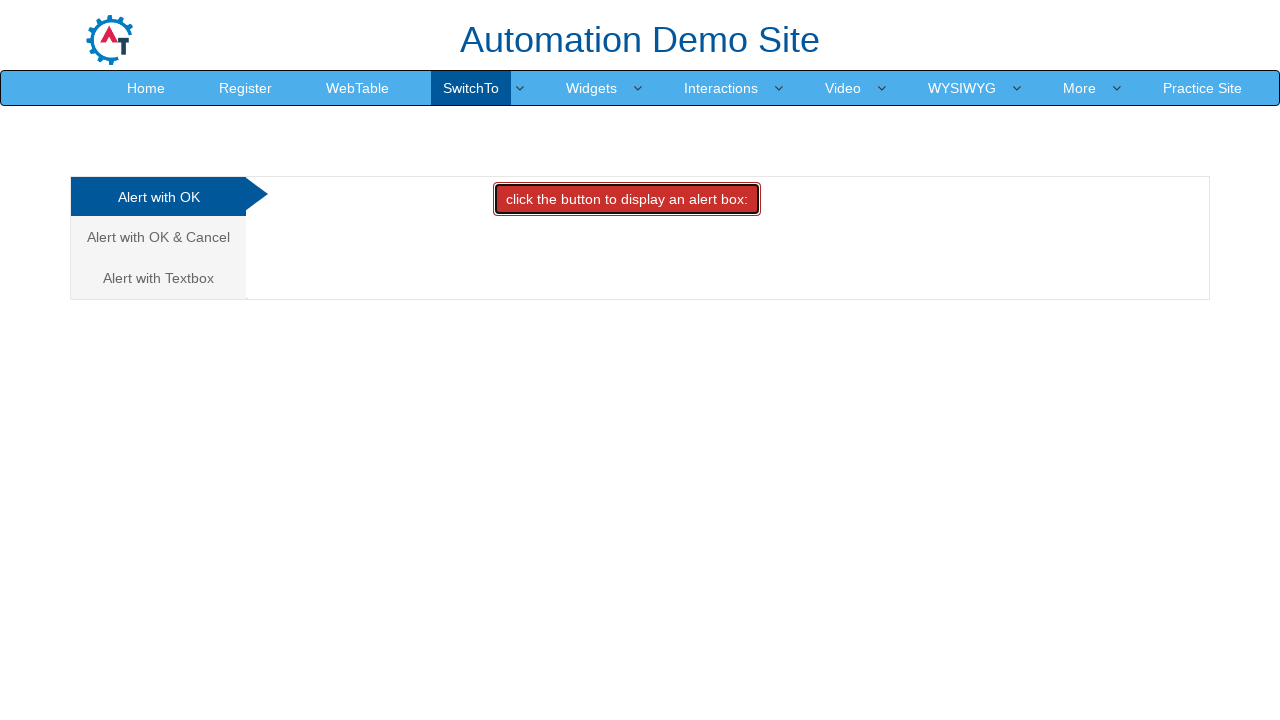

Set up dialog handler to accept JavaScript alert
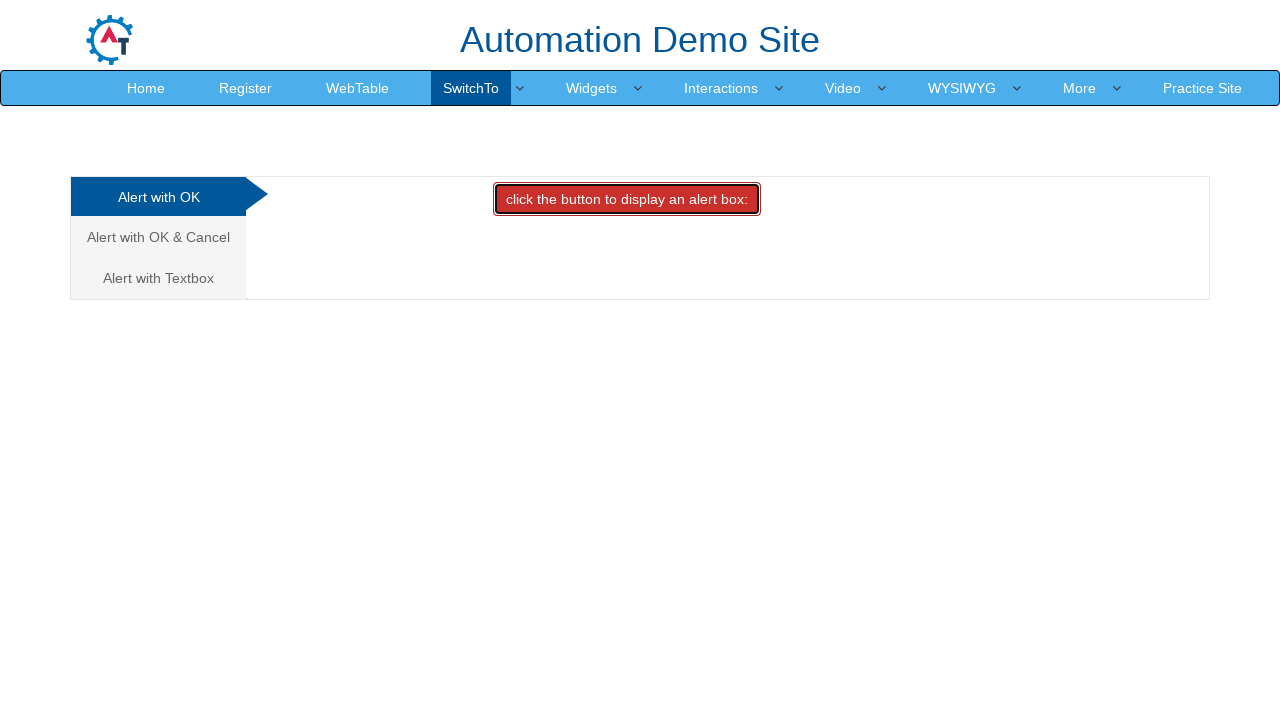

Waited for alert to be processed
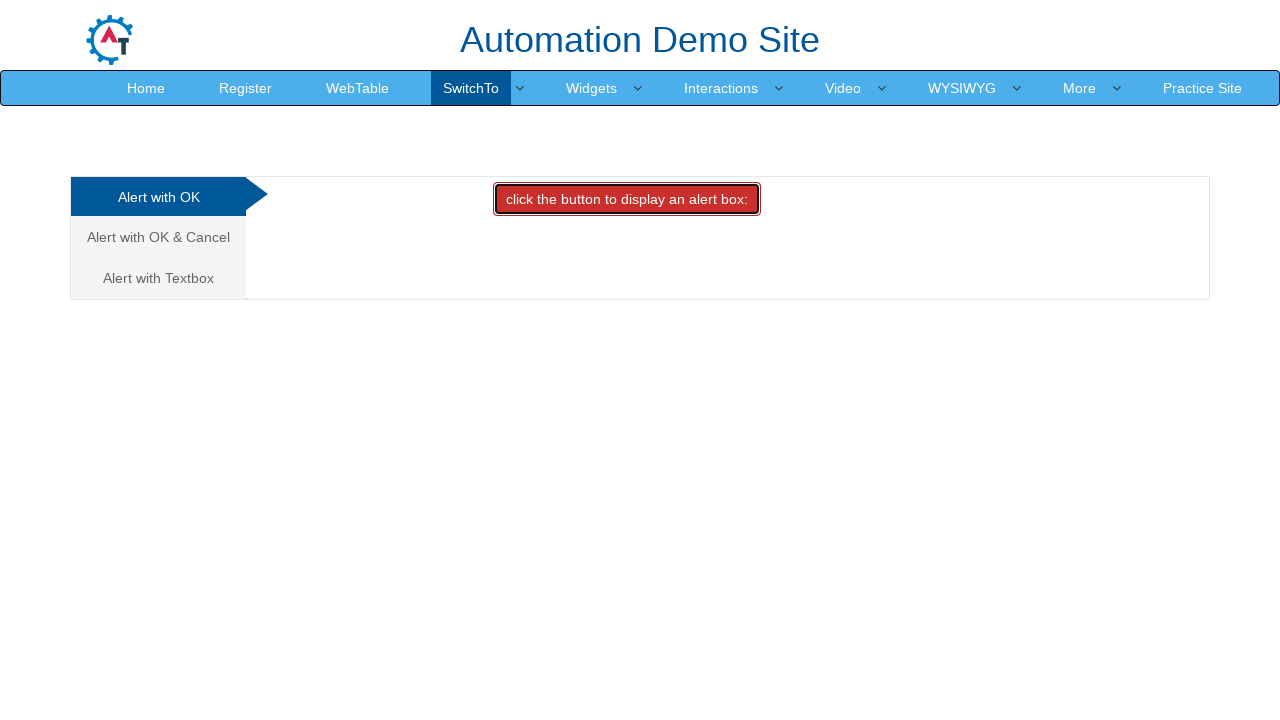

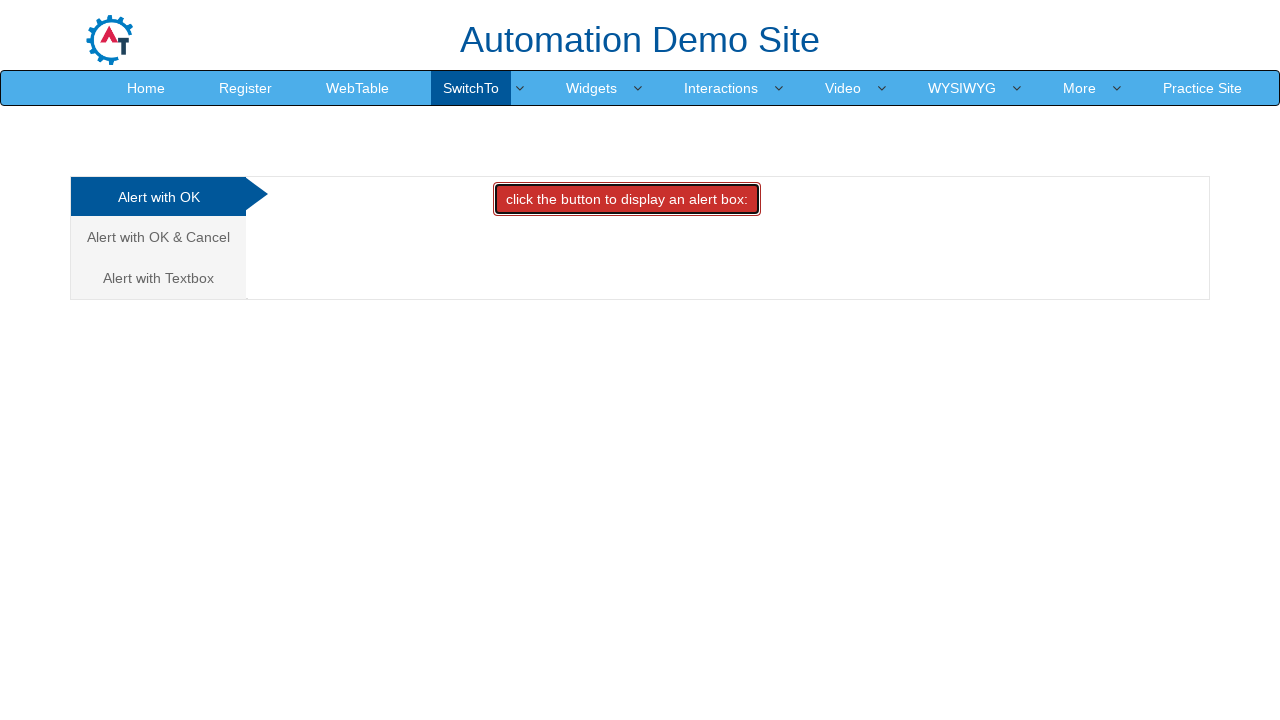